Launches the Purplle beauty website and verifies it loads successfully by navigating to the homepage.

Starting URL: https://www.purplle.com

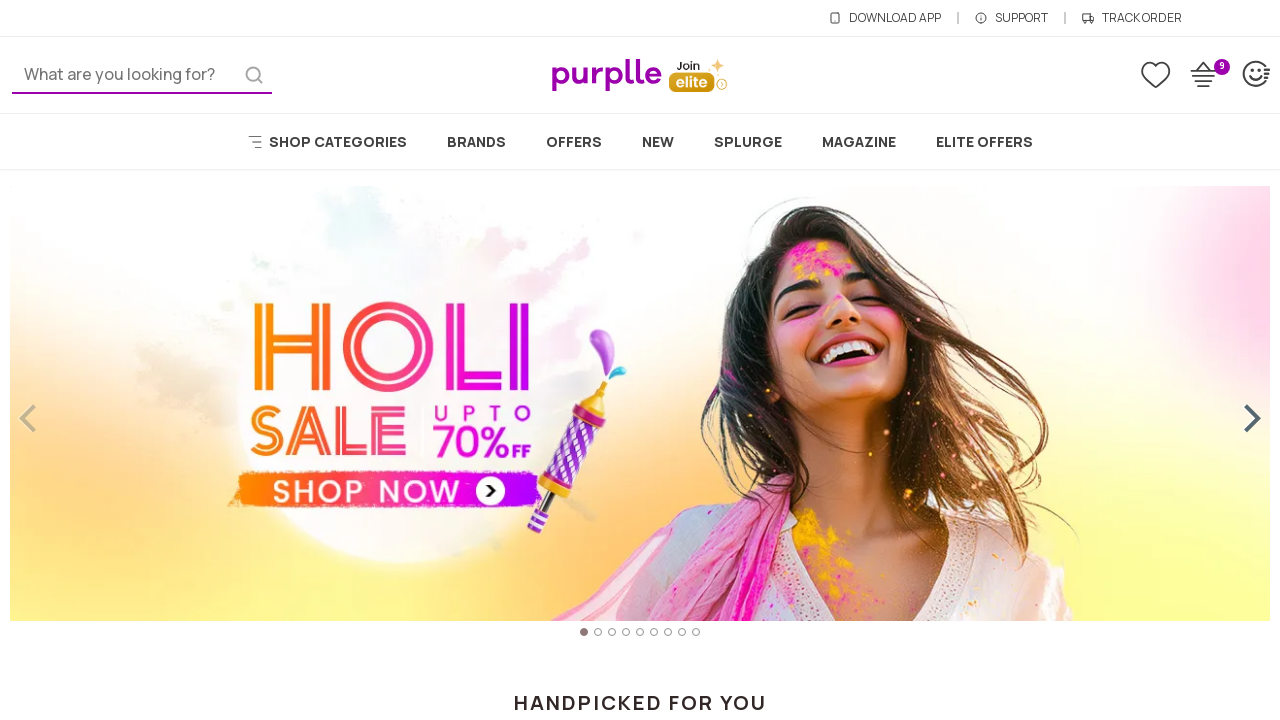

Waited for page DOM to load
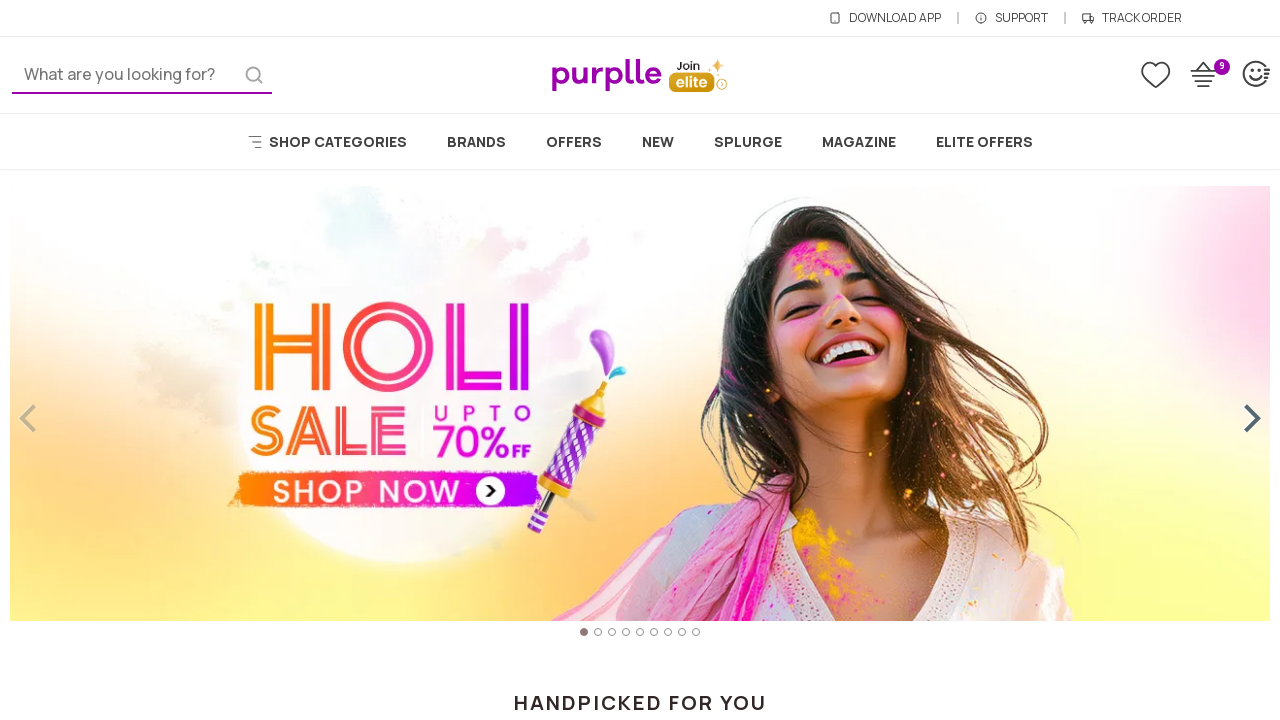

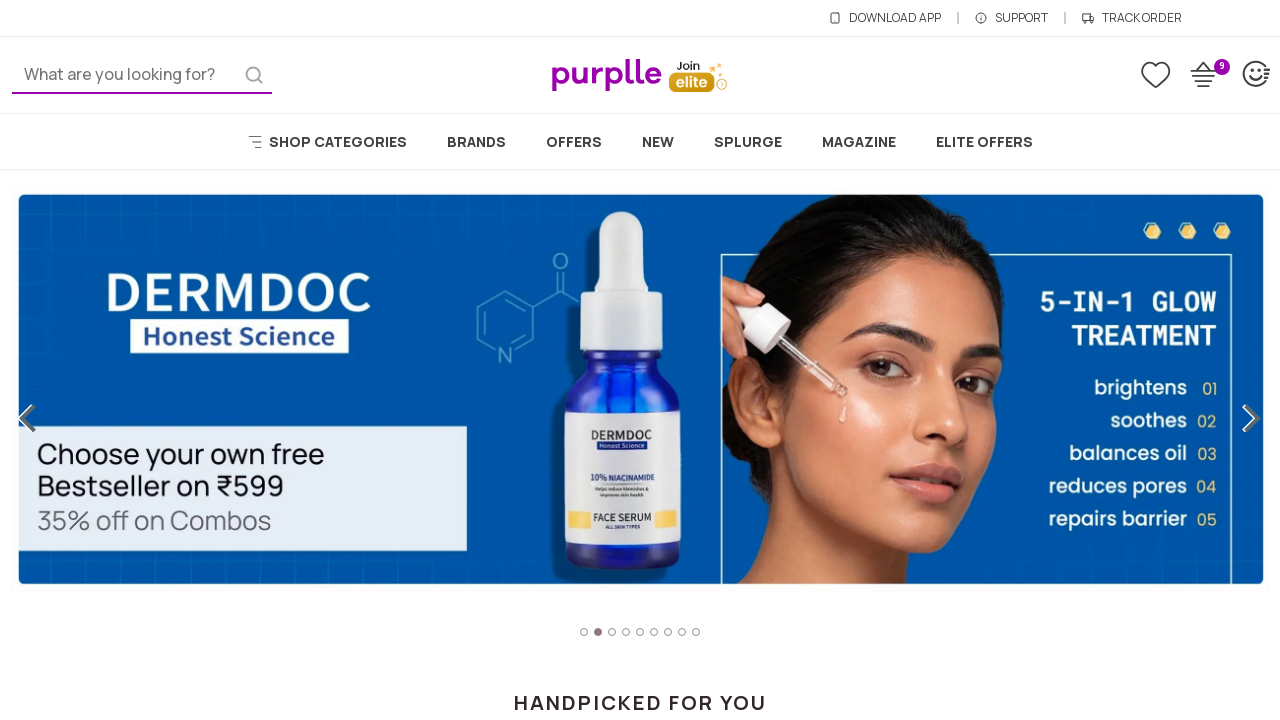